Tests keyboard interactions with an auto-complete text field by using Shift key to type a capitalized letter followed by lowercase letters, resulting in "Kraft"

Starting URL: https://demoqa.com/auto-complete

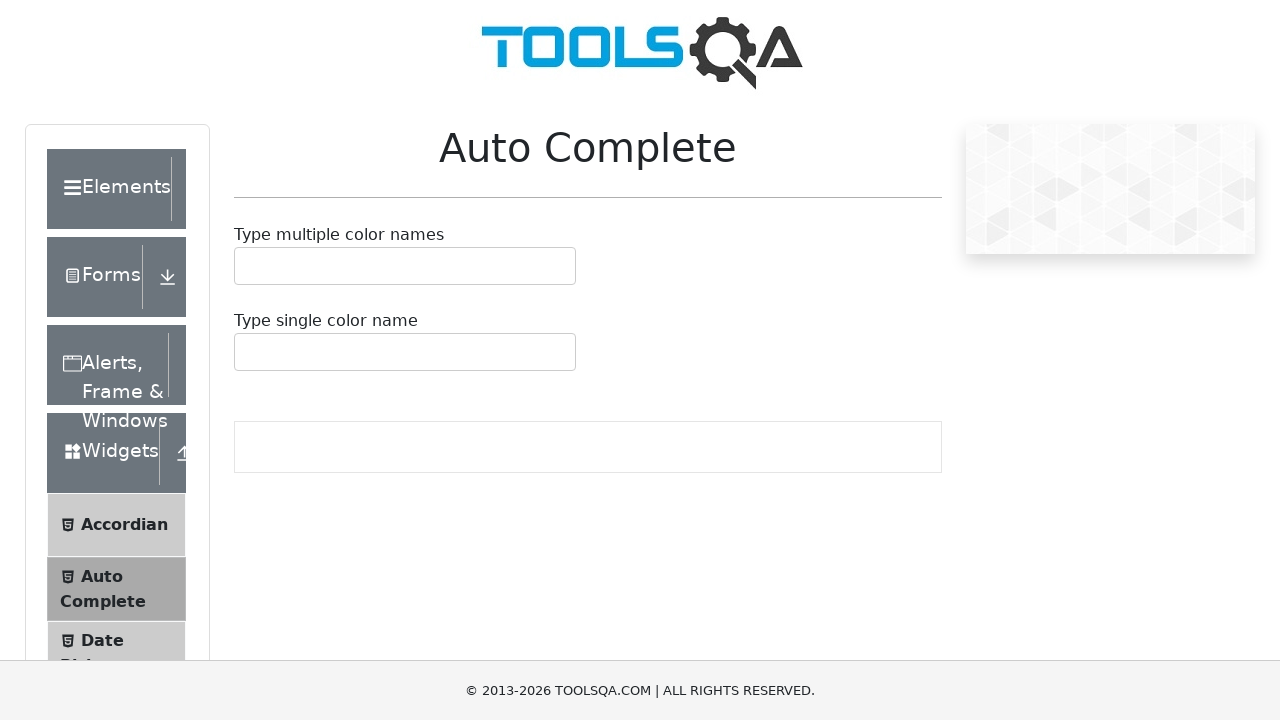

Auto-complete container is visible
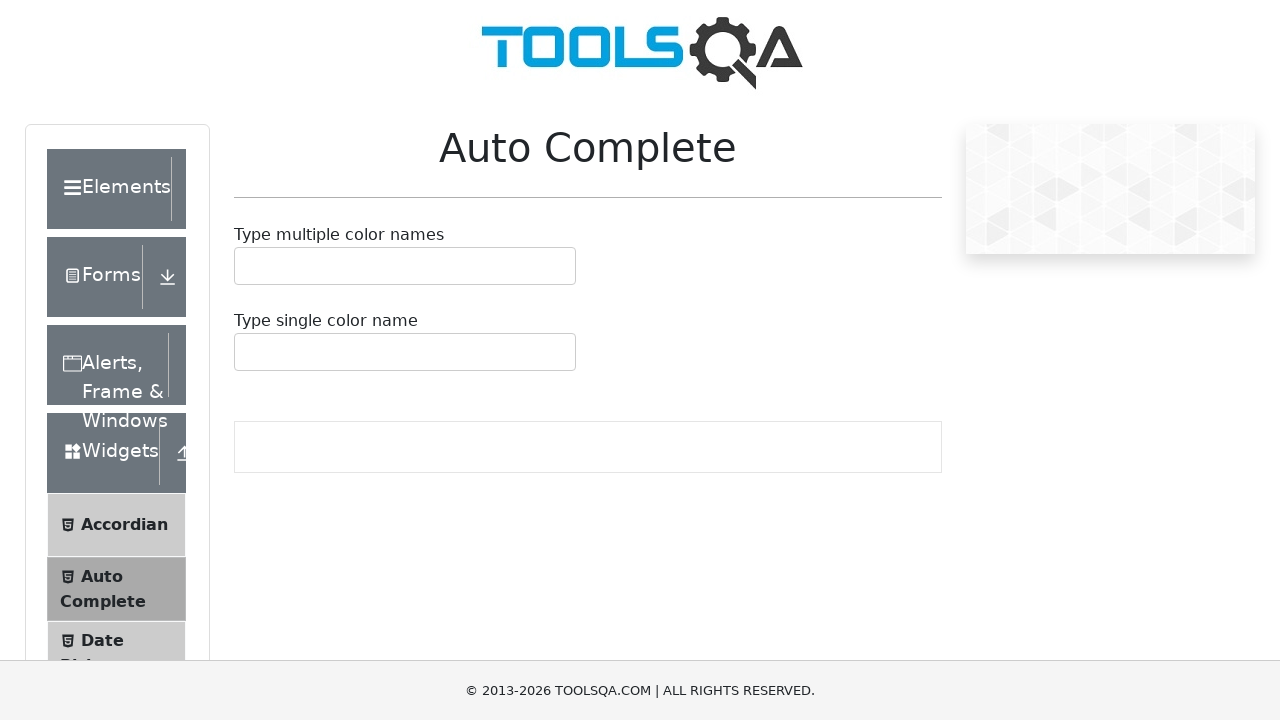

Clicked on auto-complete input area at (405, 266) on div.auto-complete__value-container
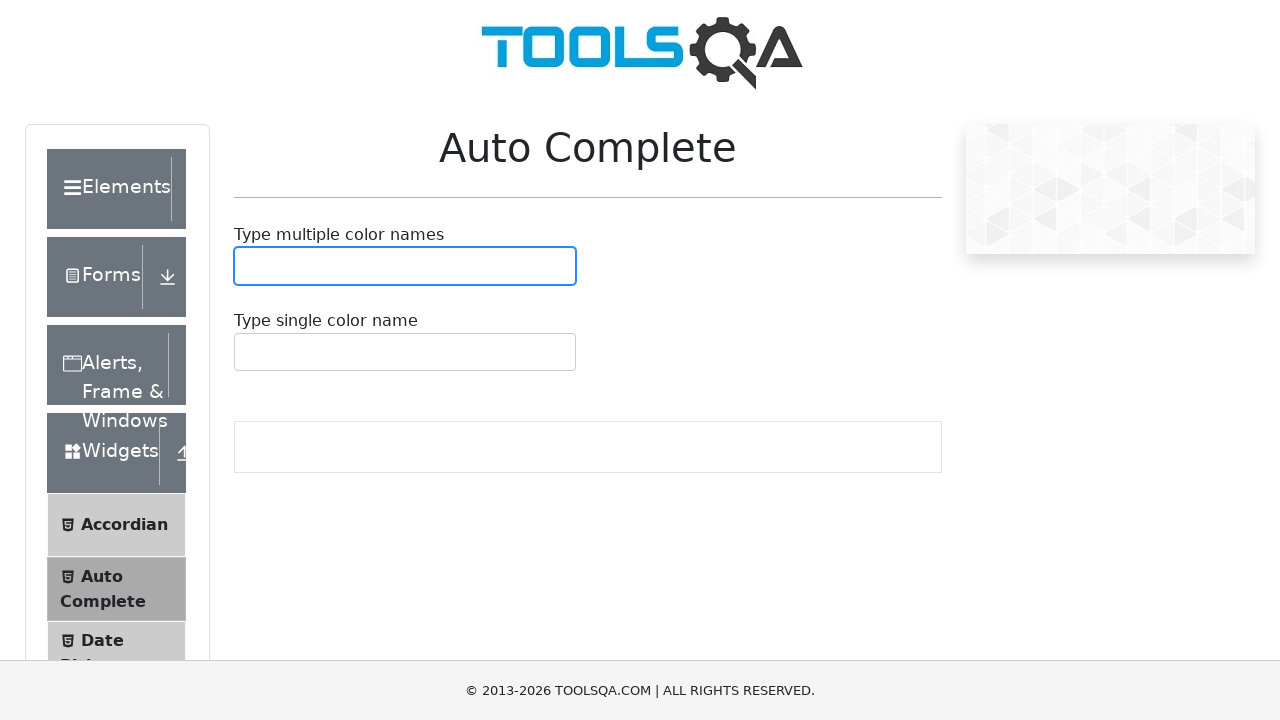

Shift key pressed down
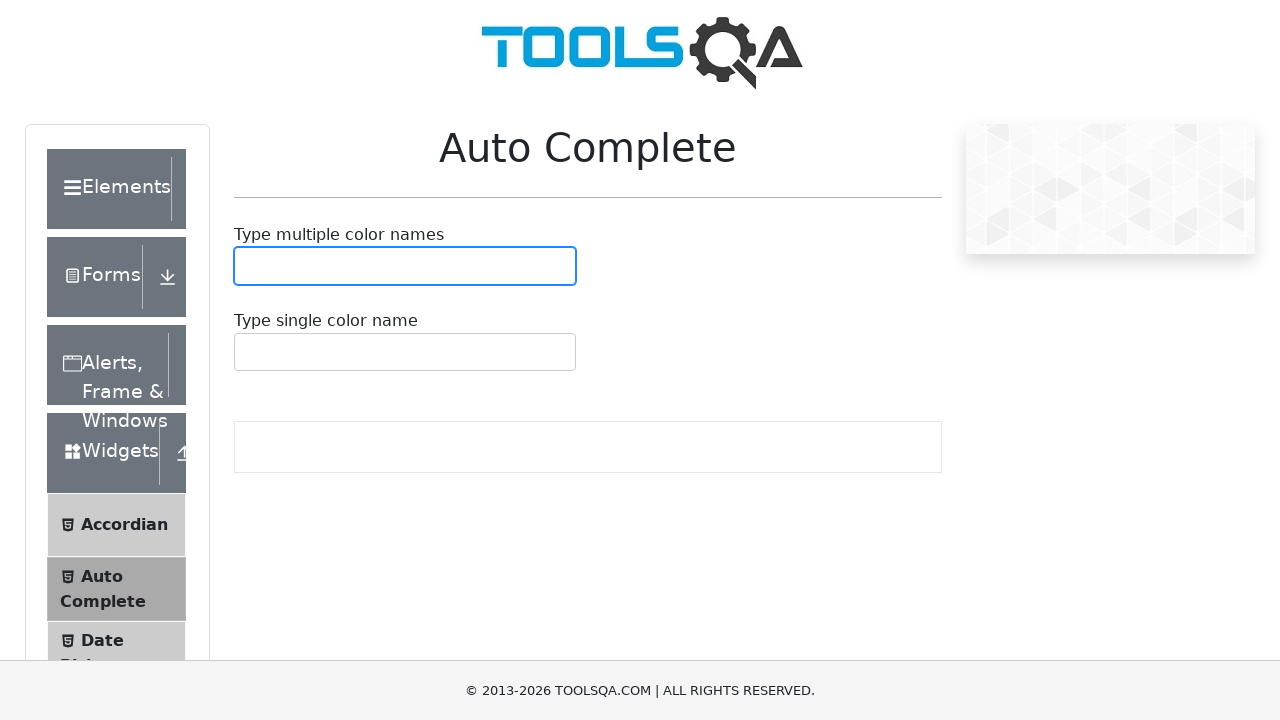

Pressed K key to type capital K
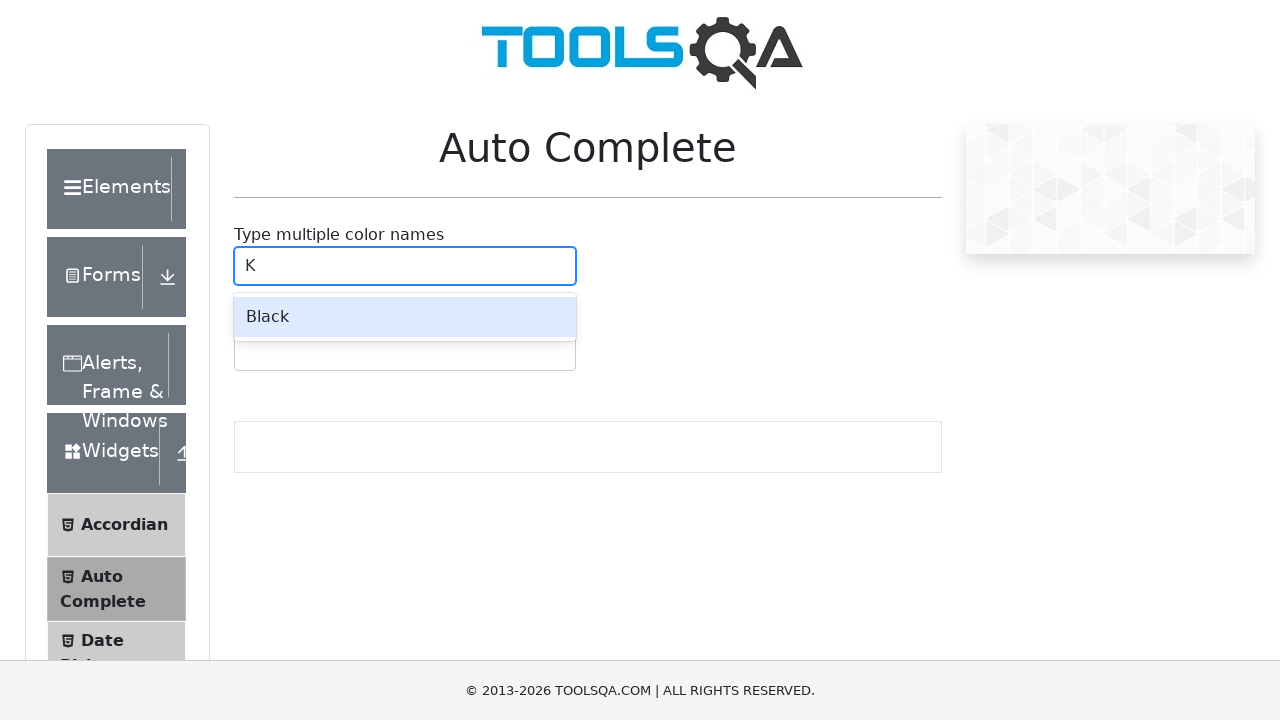

Shift key released
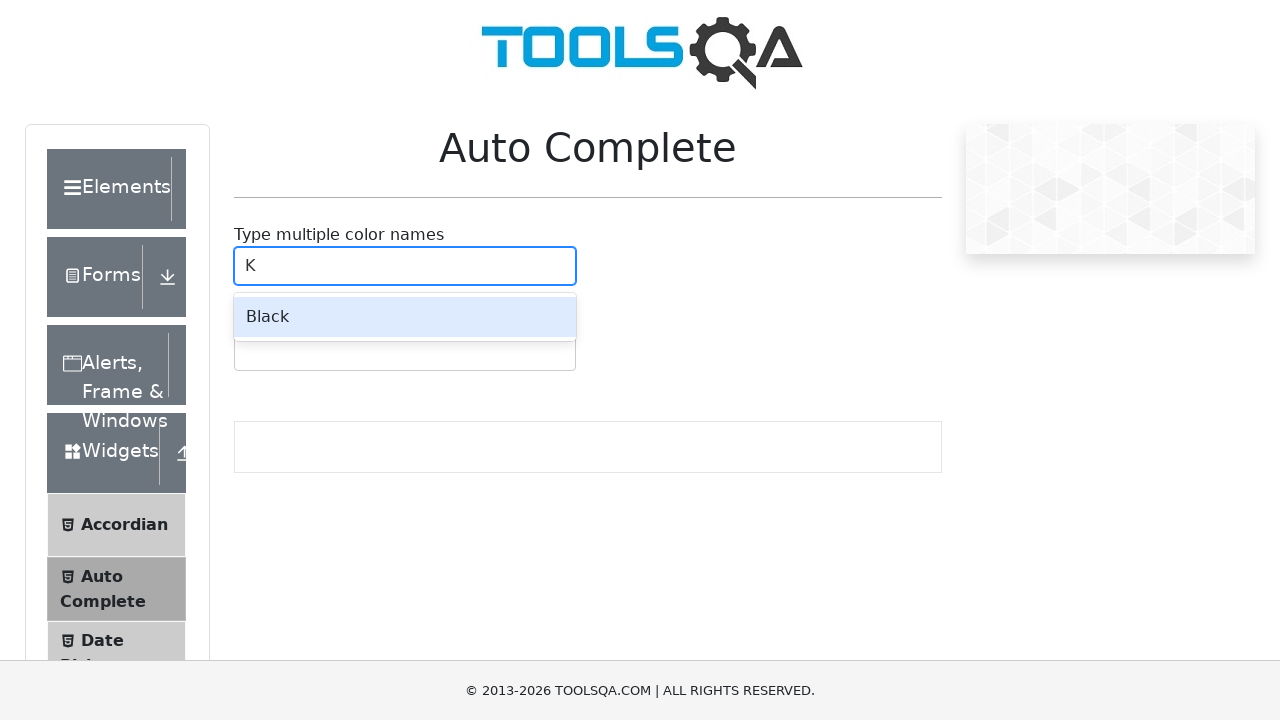

Typed 'raft' to complete the word 'Kraft'
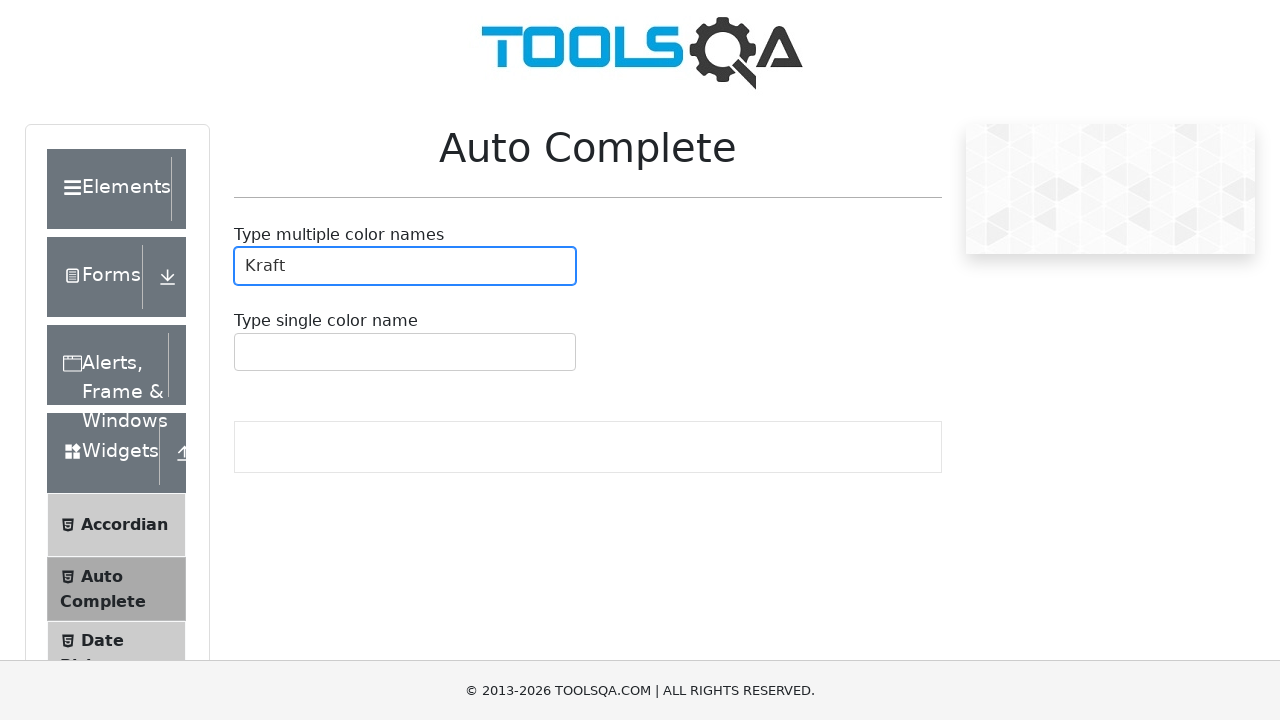

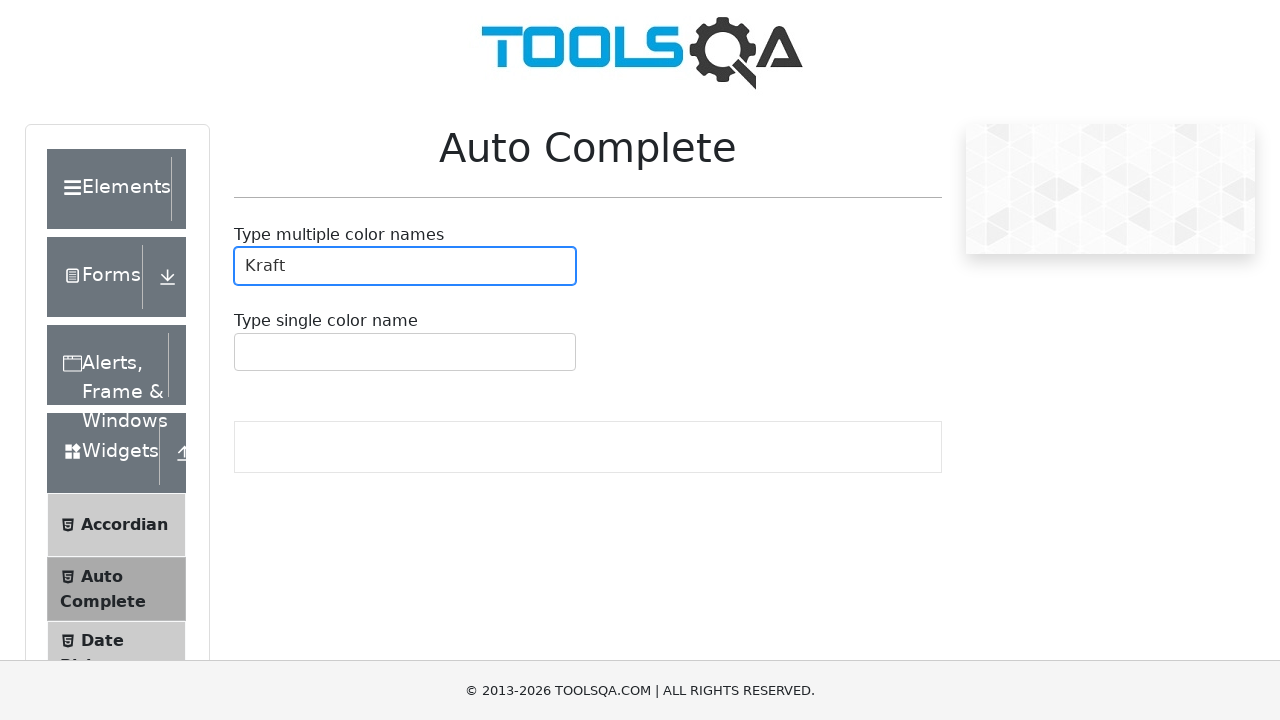